Tests text box form submission with full name, valid email, and current address but without permanent address

Starting URL: https://demoqa.com/text-box

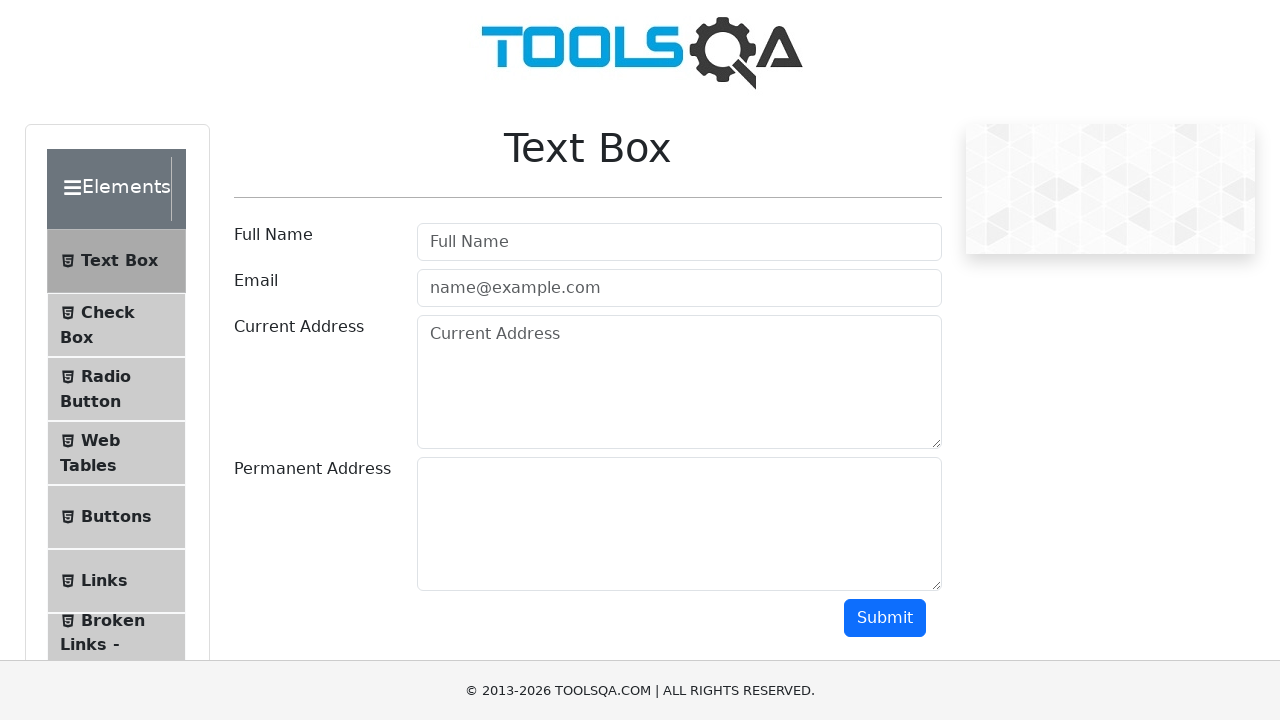

Filled full name field with 'Zharkyn' on #userName
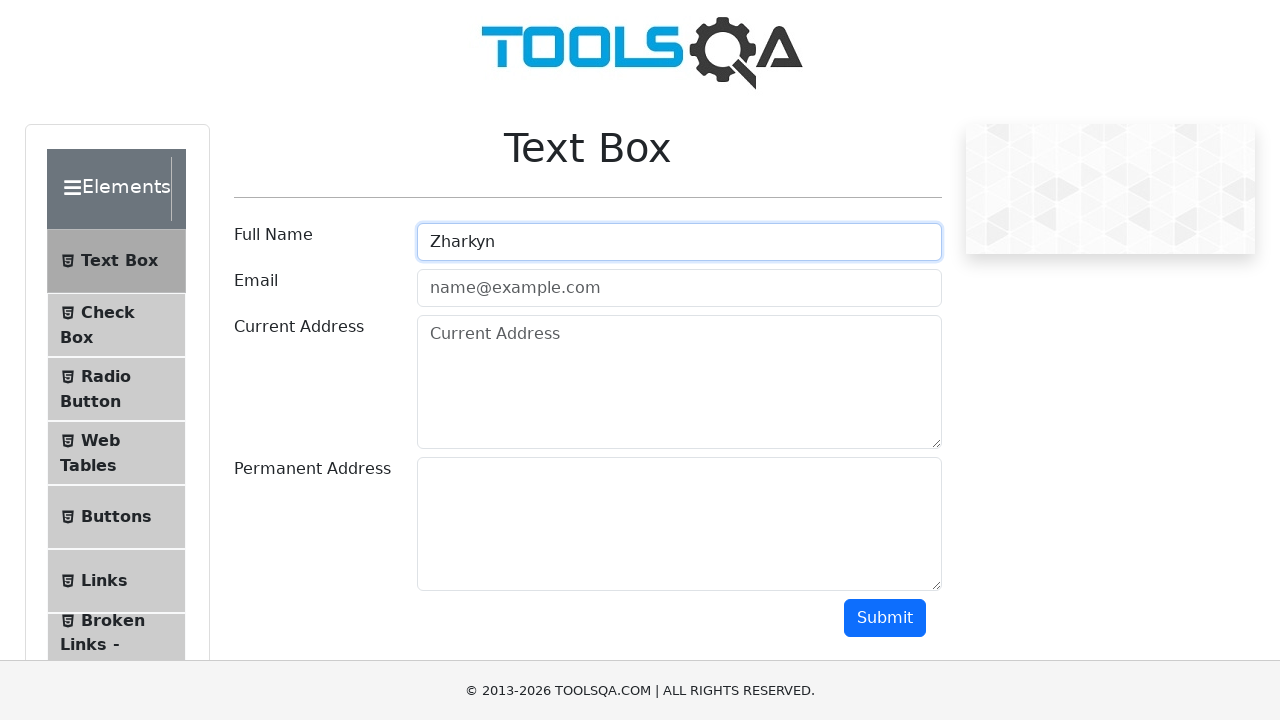

Filled email field with 'zharkyn.akatova1987@gmail.com' on #userEmail
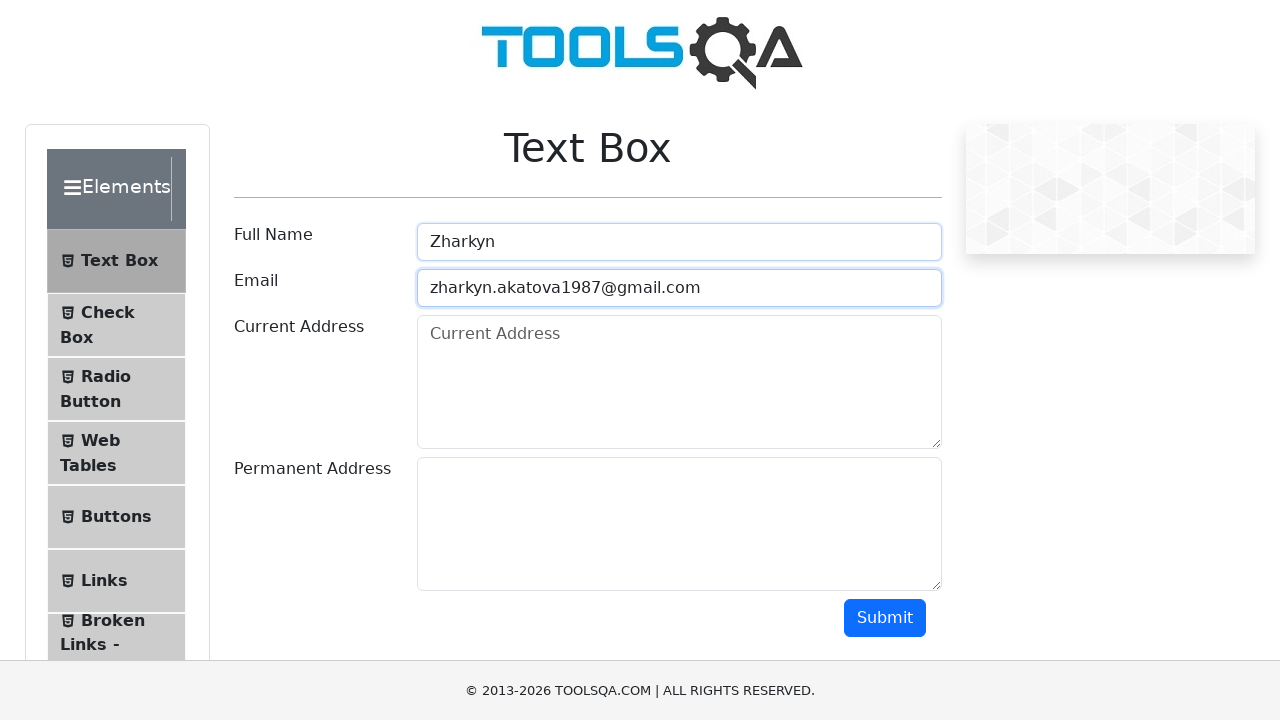

Filled current address field with 'Tokmok, Gorkogo 36' on #currentAddress
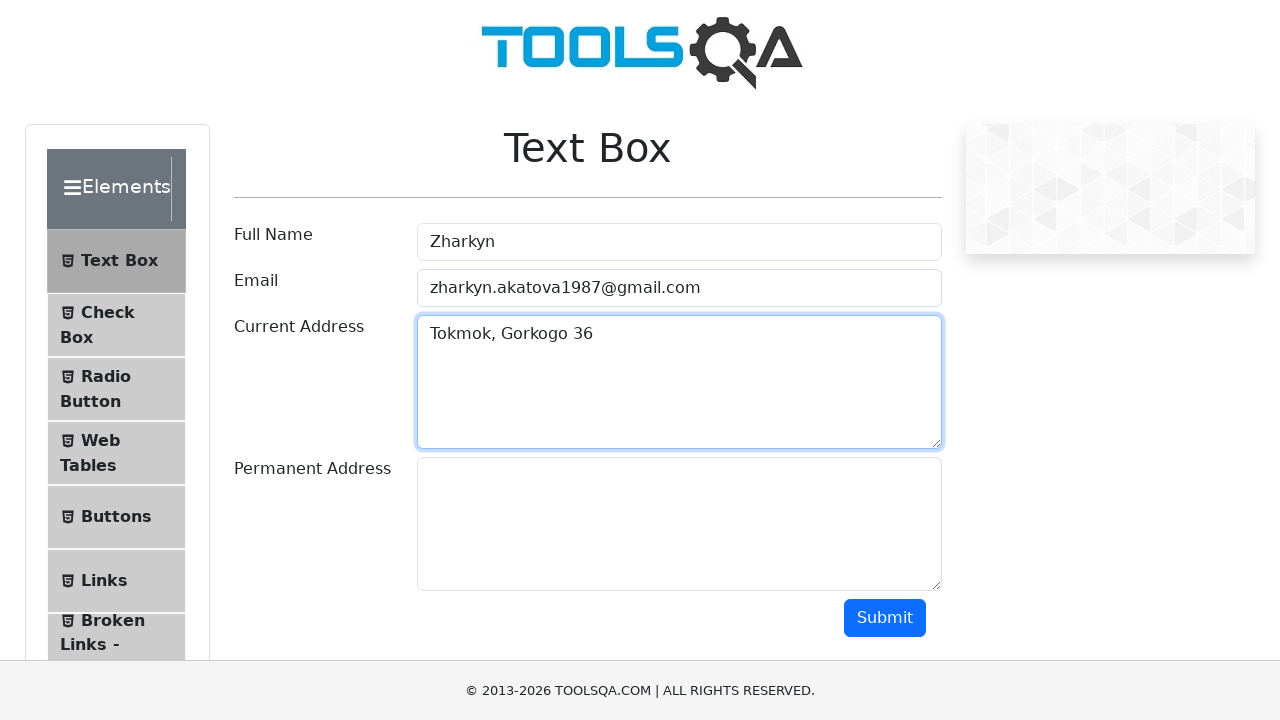

Clicked submit button to submit form without permanent address at (885, 618) on #submit
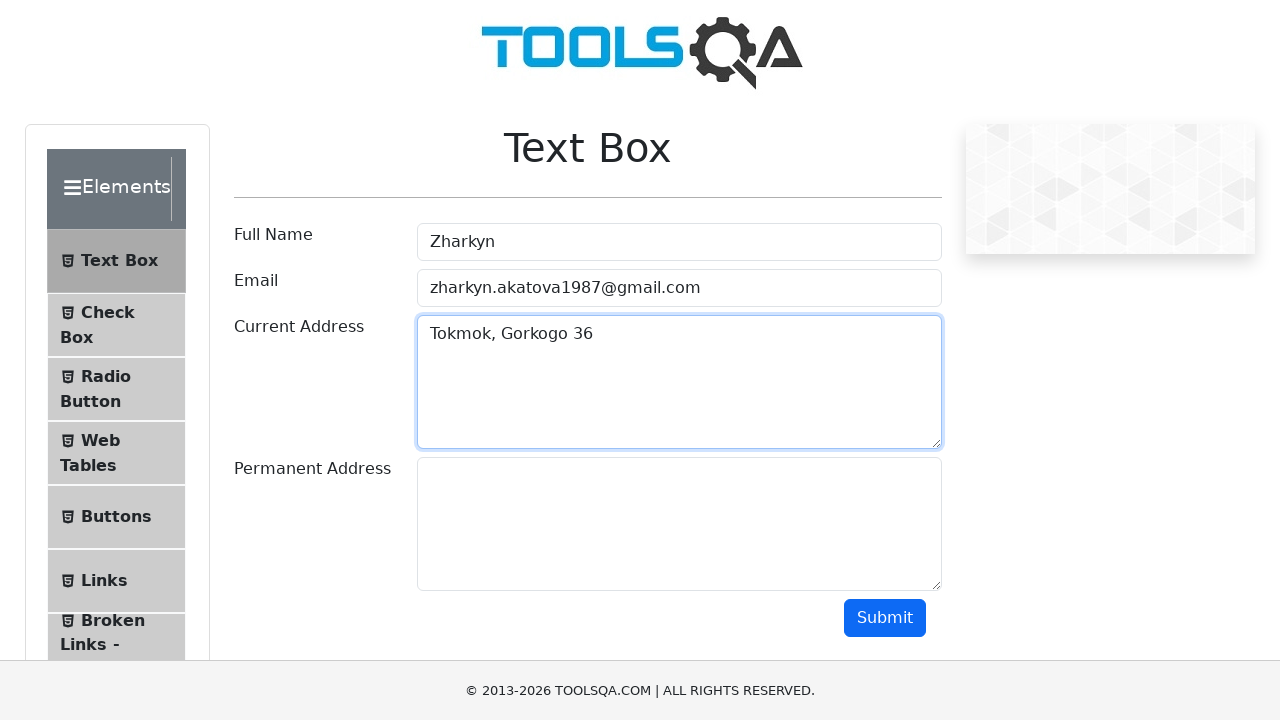

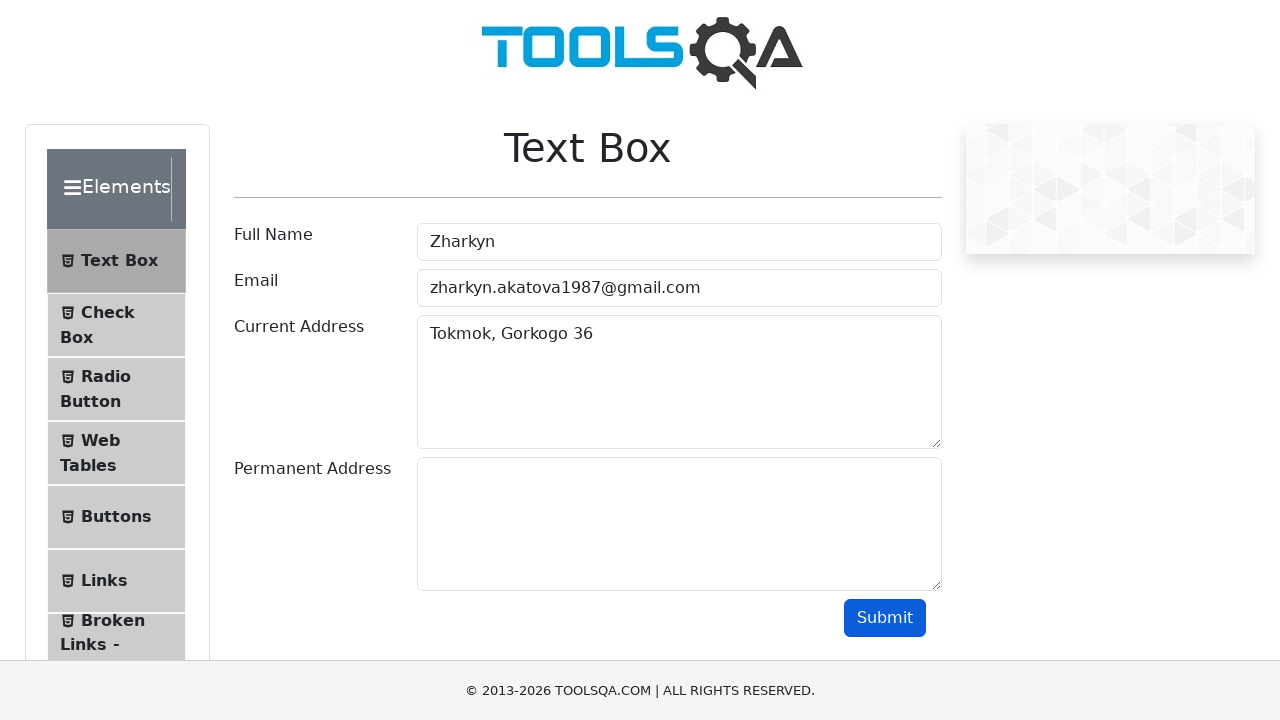